Counts and verifies the number of unique surnames in the EMPLOYEE BASIC INFORMATION table

Starting URL: http://automationbykrishna.com/index.html#

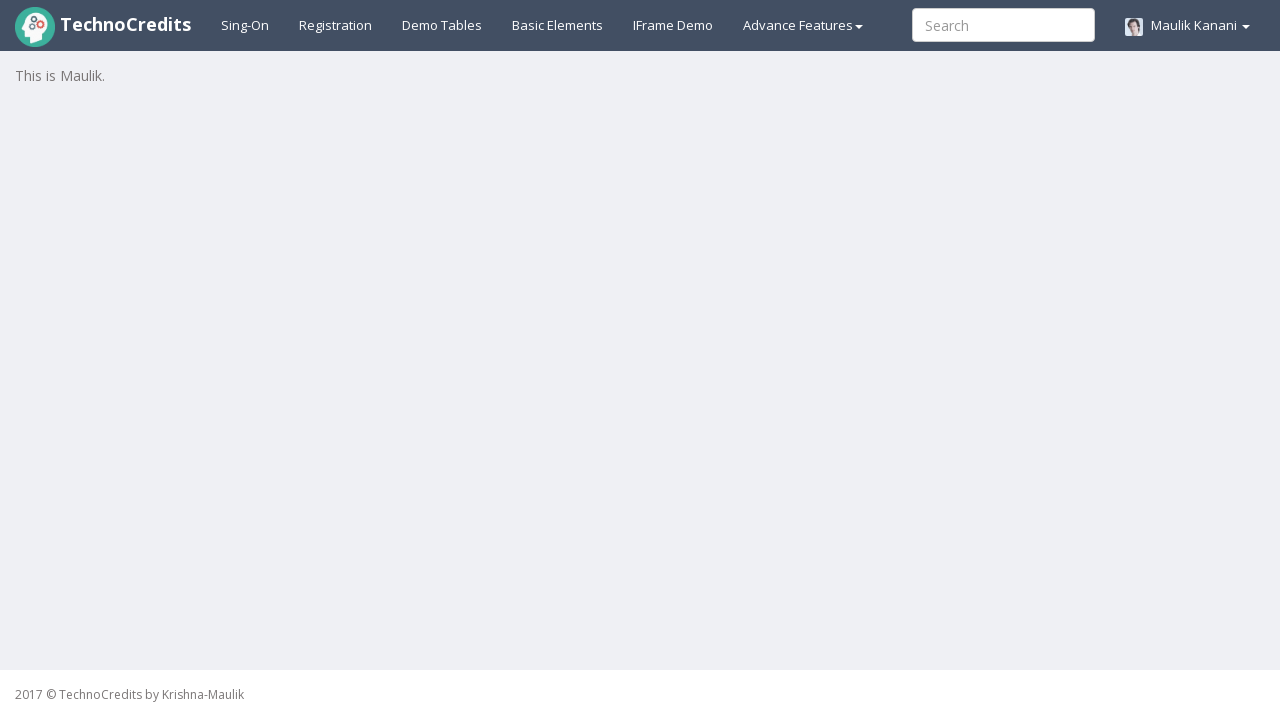

Clicked on demo tables link at (442, 25) on a#demotable
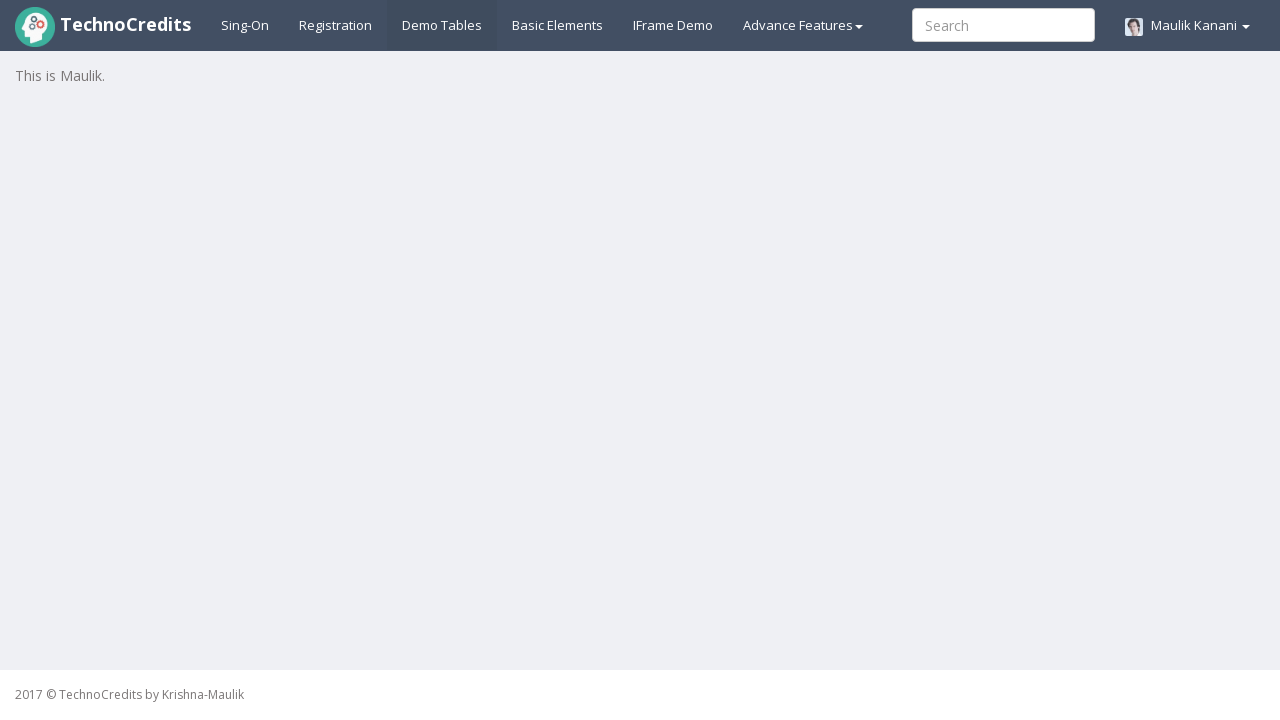

EMPLOYEE BASIC INFORMATION table loaded
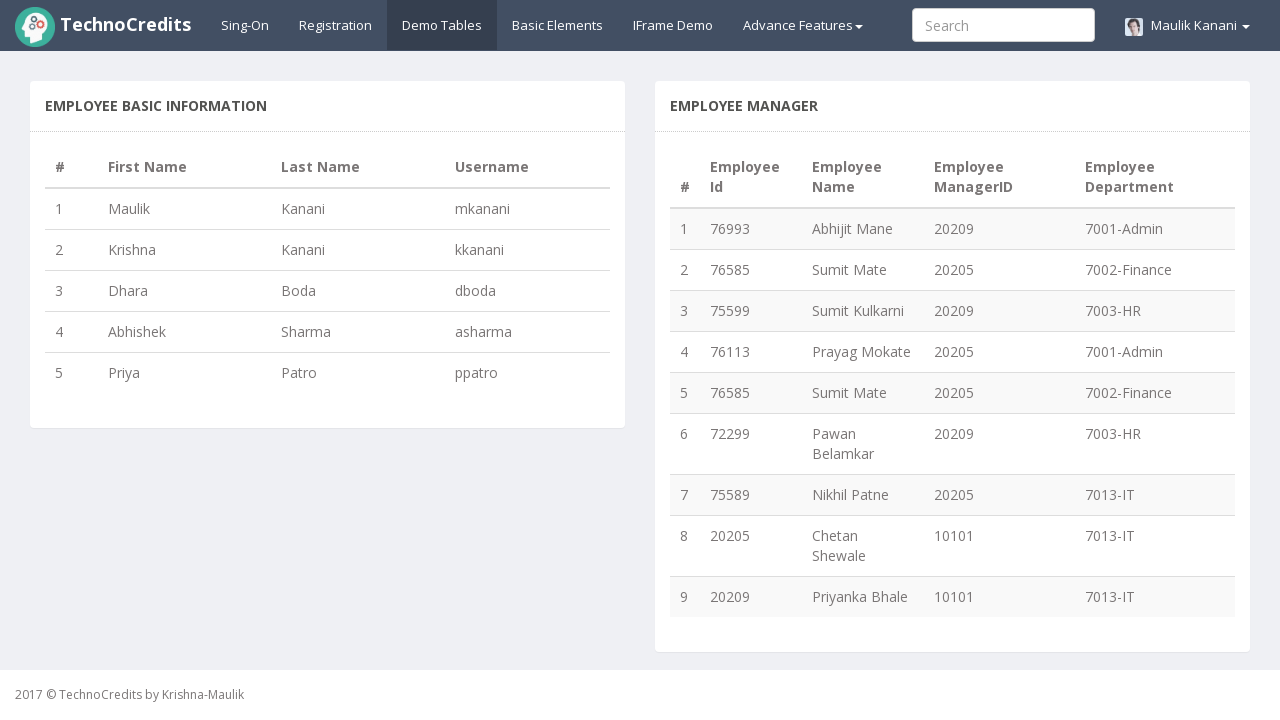

Retrieved all rows from table - total rows: 5
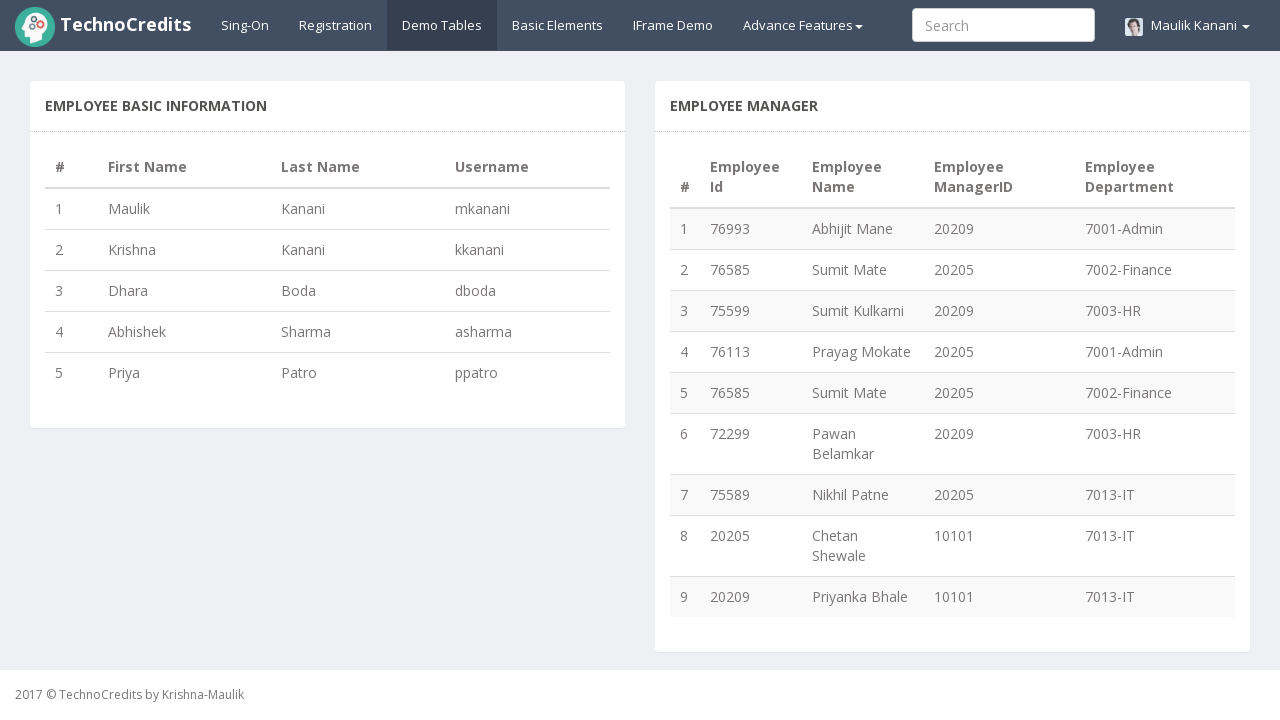

Extracted surname from row 1: Kanani
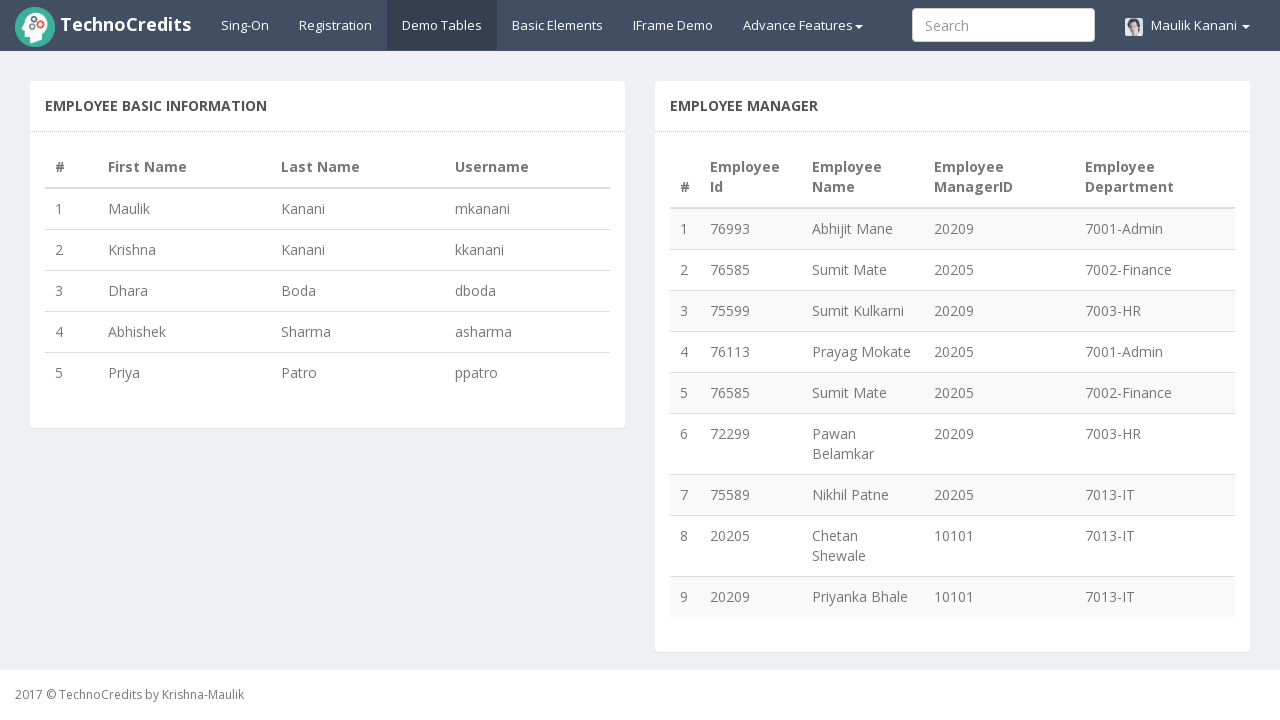

Extracted surname from row 2: Kanani
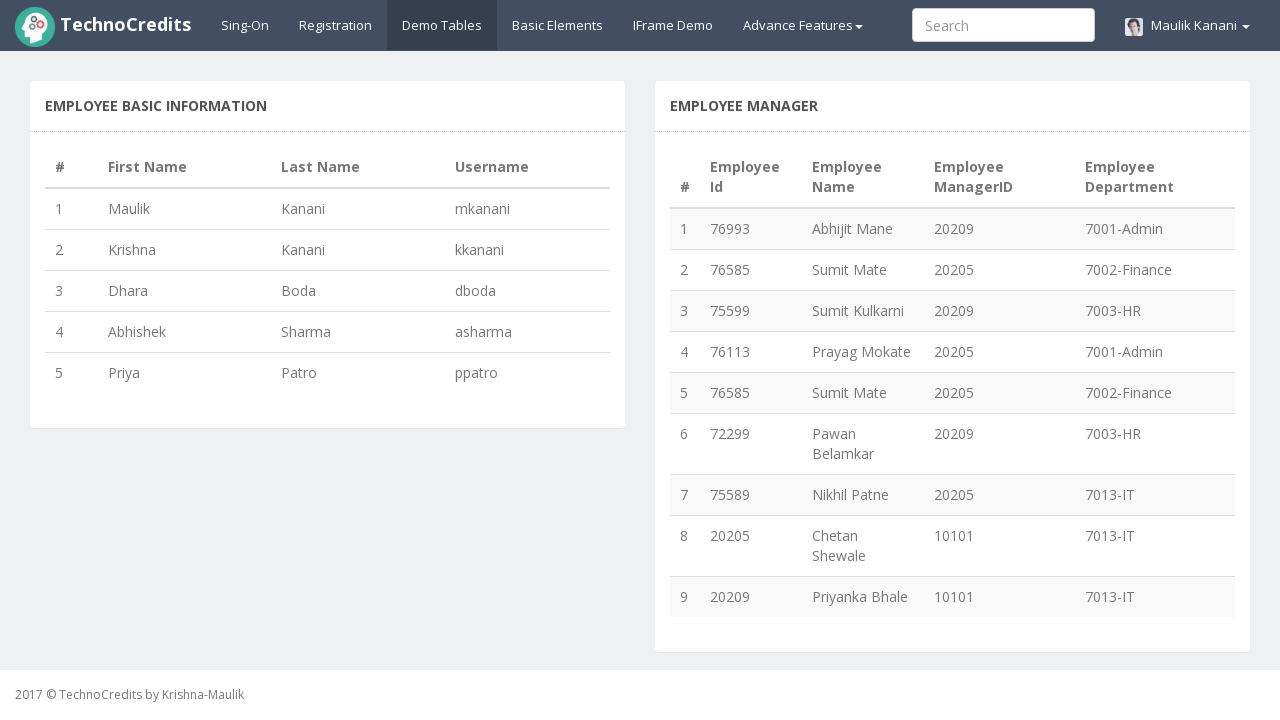

Extracted surname from row 3: Boda
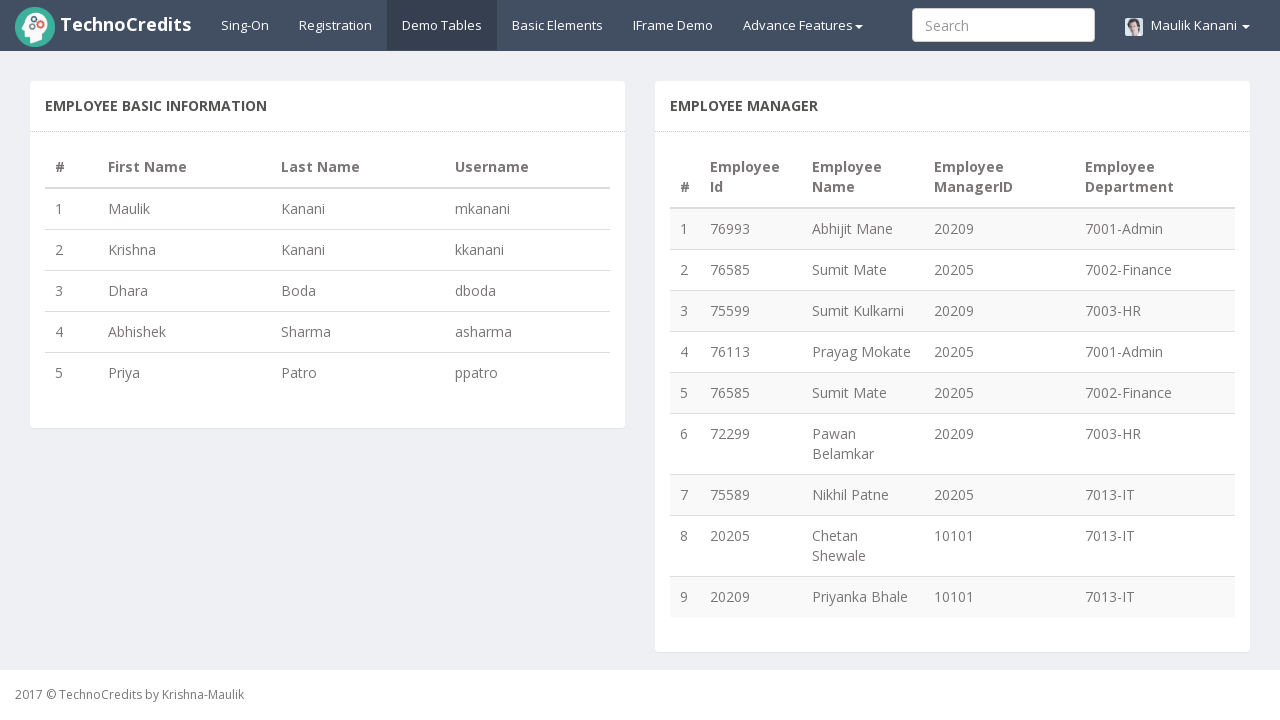

Extracted surname from row 4: Sharma
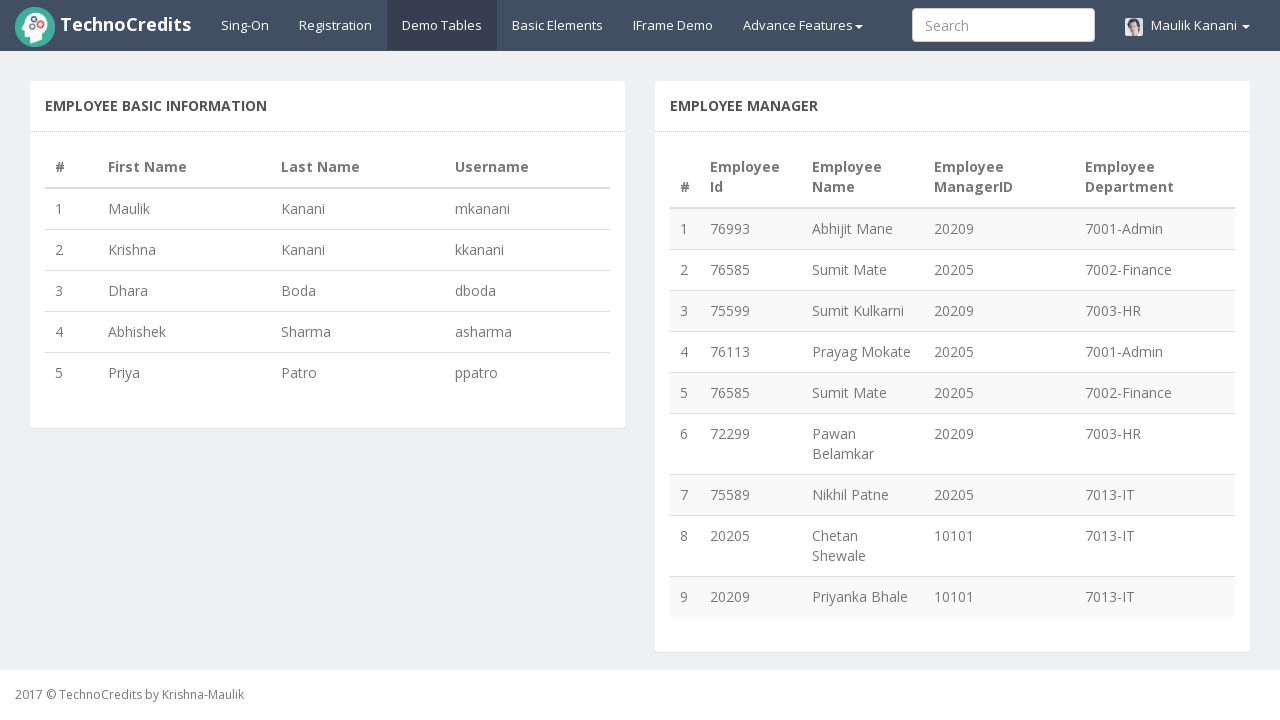

Extracted surname from row 5: Patro
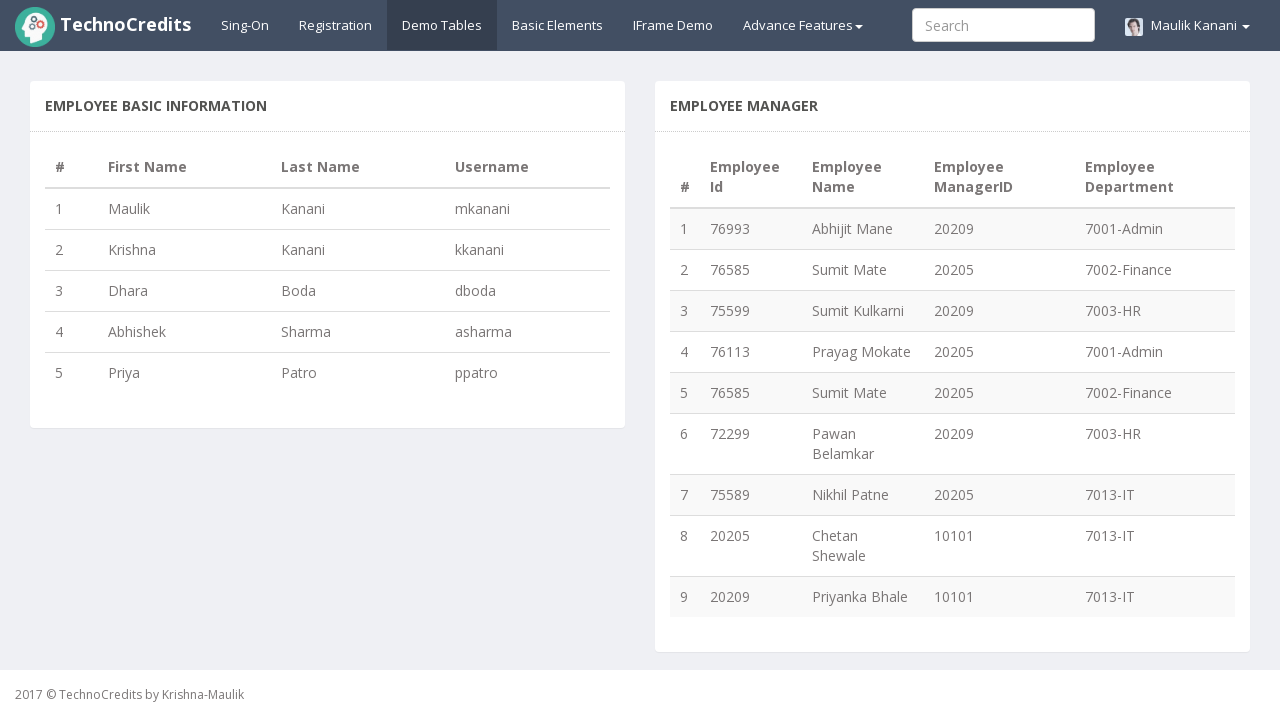

Verified unique surnames count - expected 4, found 4 unique surnames: {'Patro', 'Boda', 'Kanani', 'Sharma'}
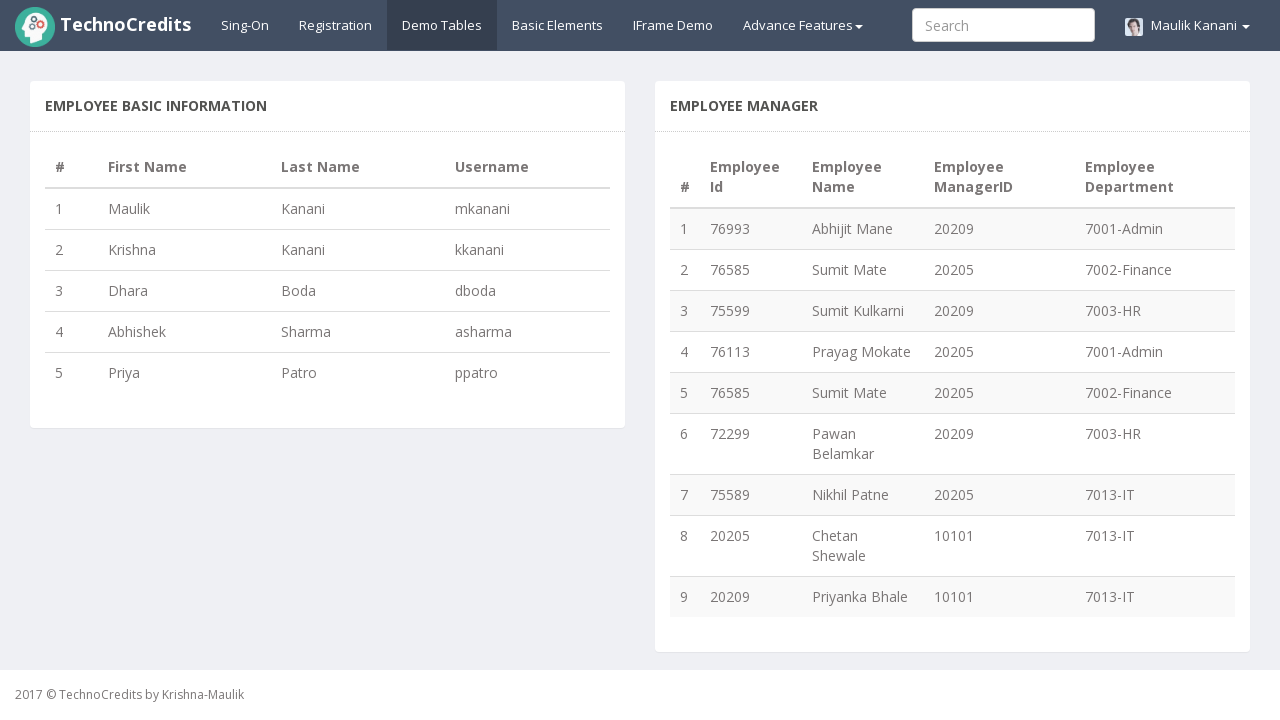

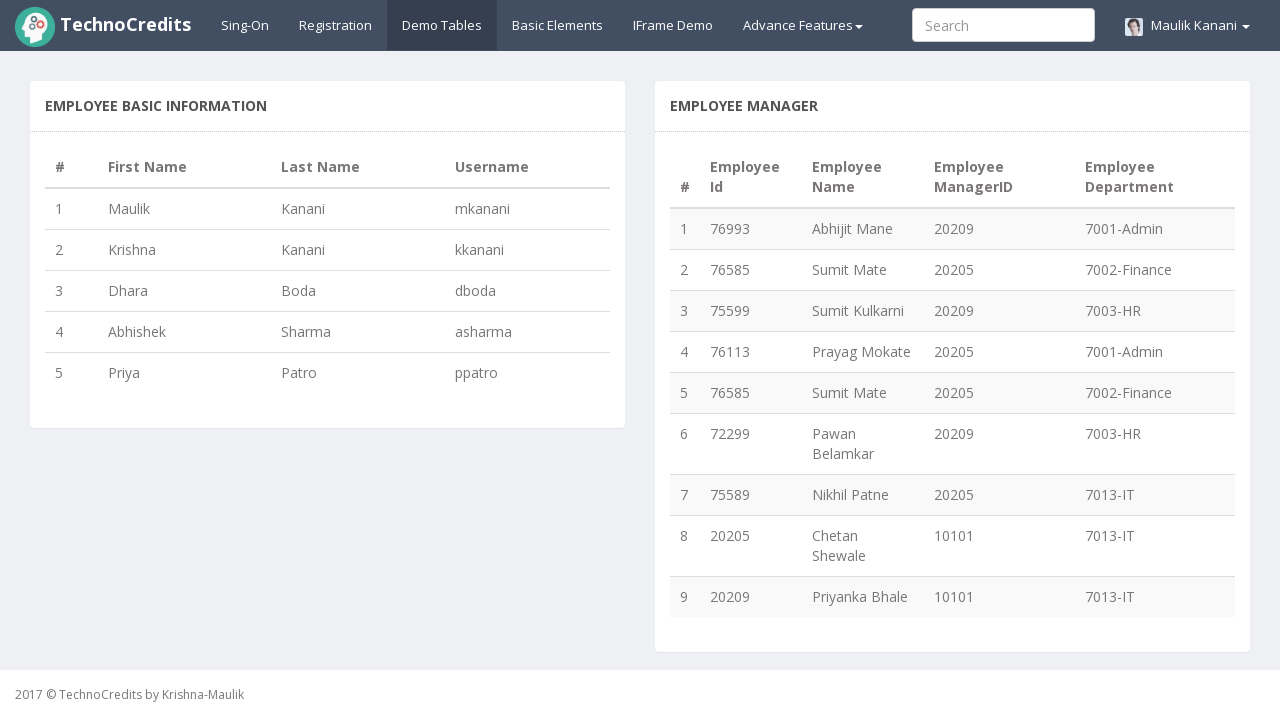